Tests clicking on Submit New Language menu and verifying the submenu item text

Starting URL: http://www.99-bottles-of-beer.net/

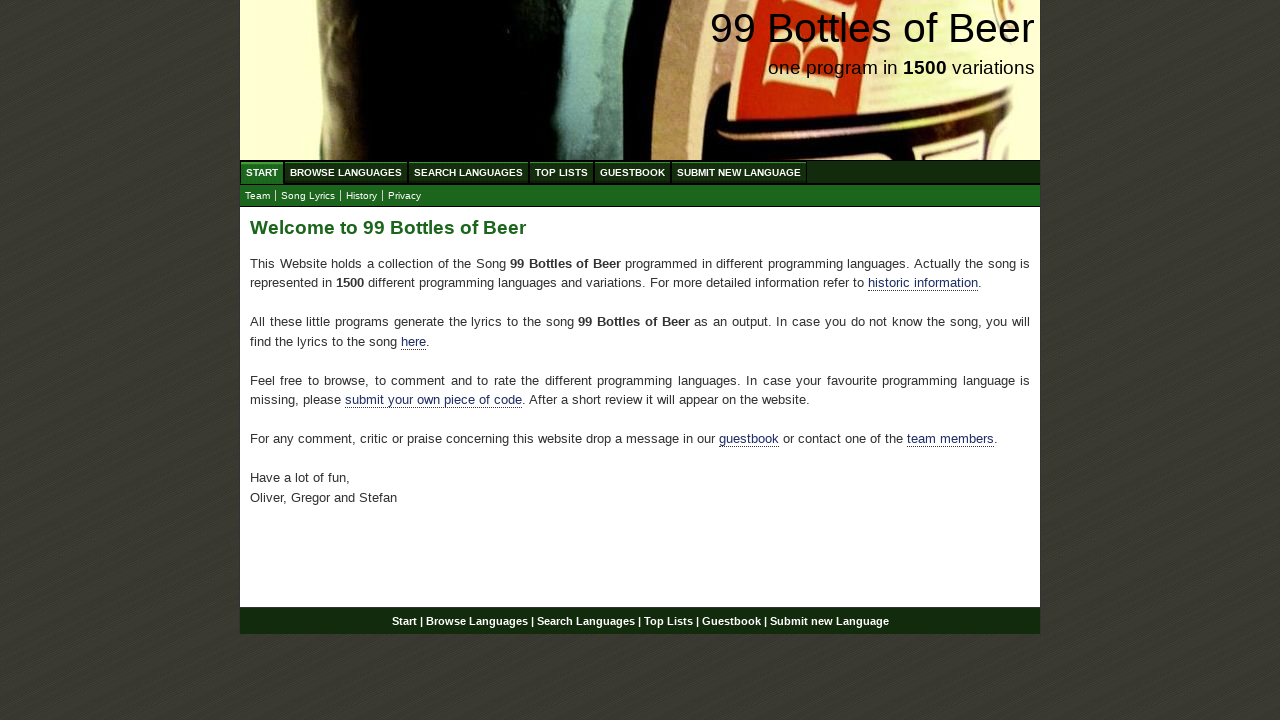

Clicked on Submit New Language menu item at (739, 172) on xpath=//body/div[@id='wrap']/div[@id='navigation']/ul[@id='menu']/li/a[@href='/s
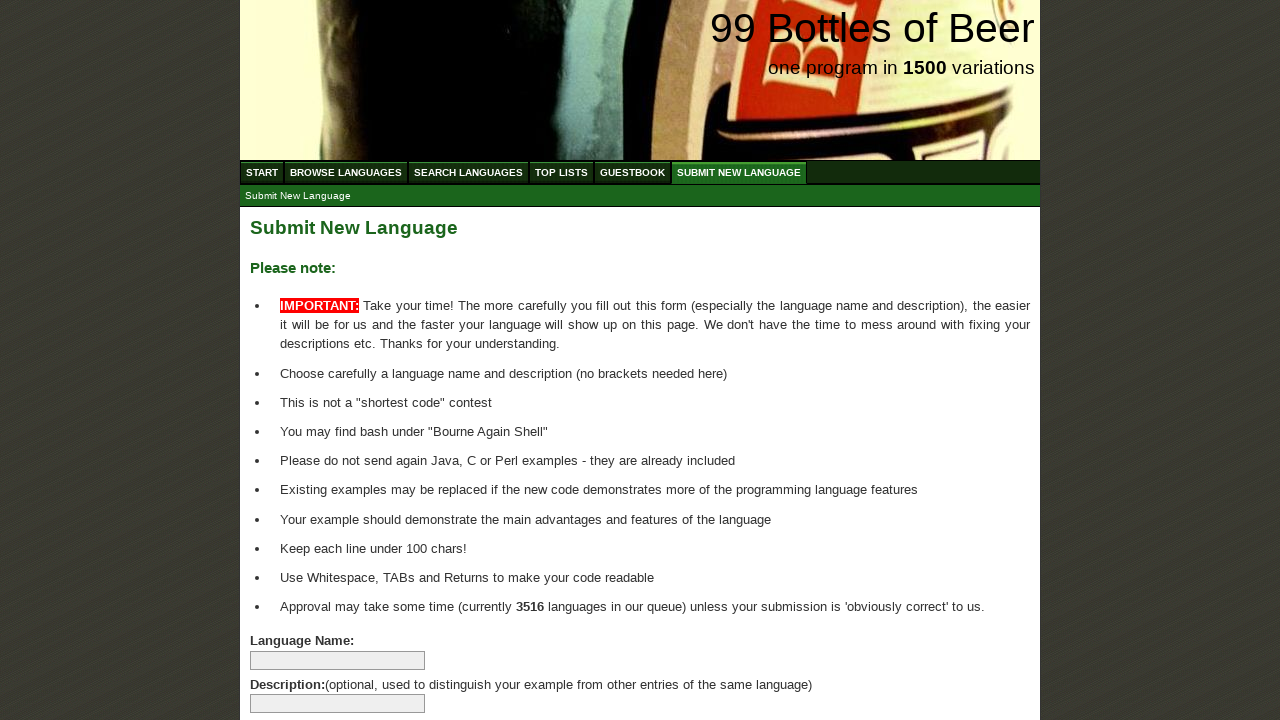

Submenu item appeared after clicking Submit New Language menu
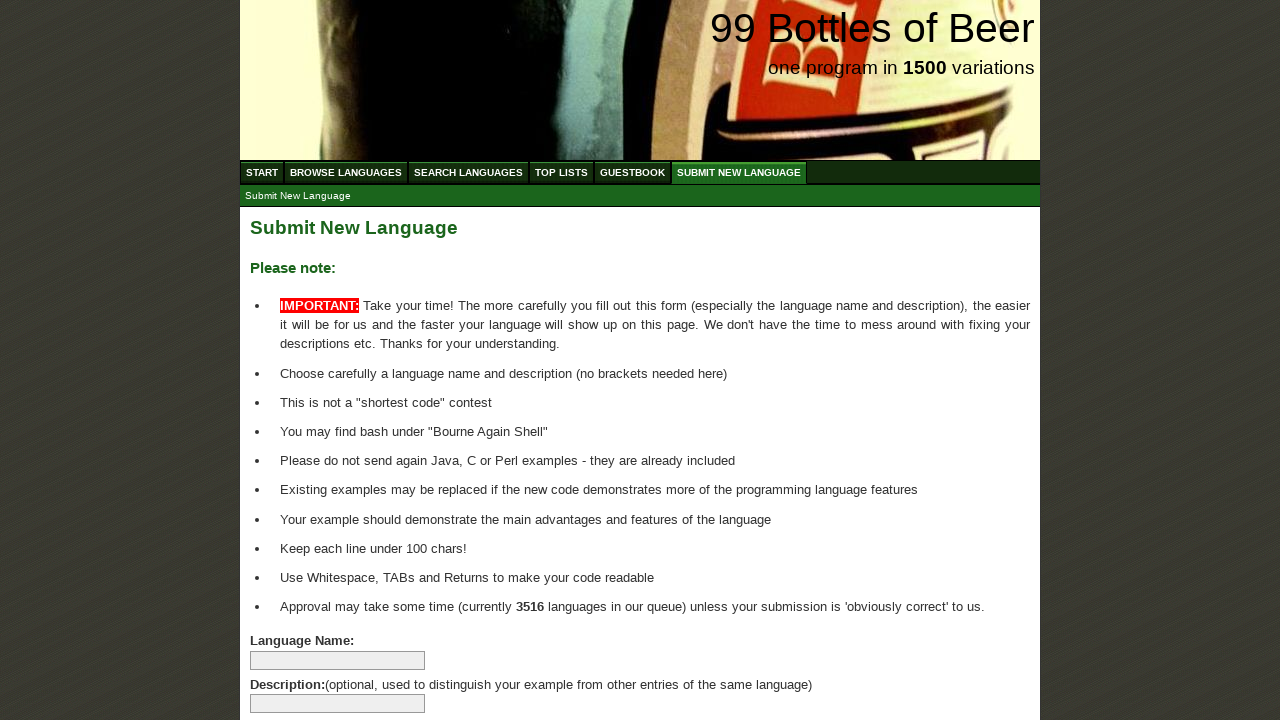

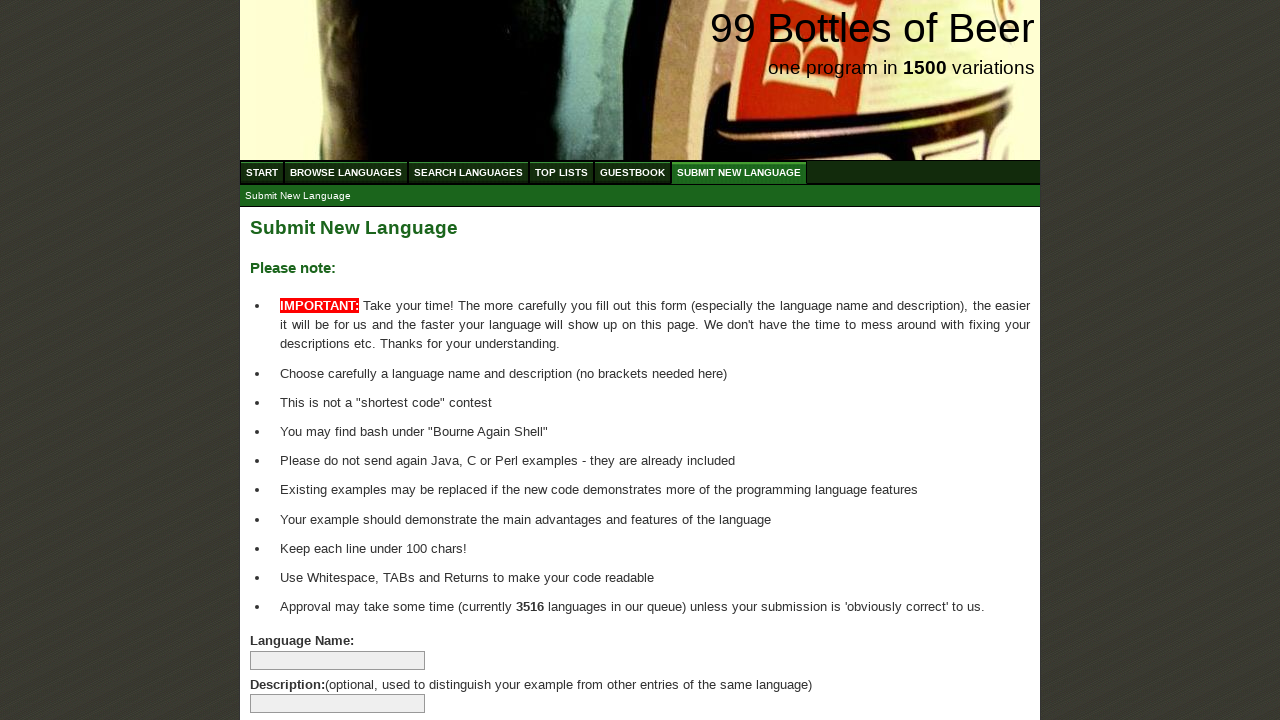